Tests date picker functionality by selecting a specific date (June 15, 2027) through calendar navigation and verifies the selected date values

Starting URL: https://rahulshettyacademy.com/seleniumPractise/#/offers

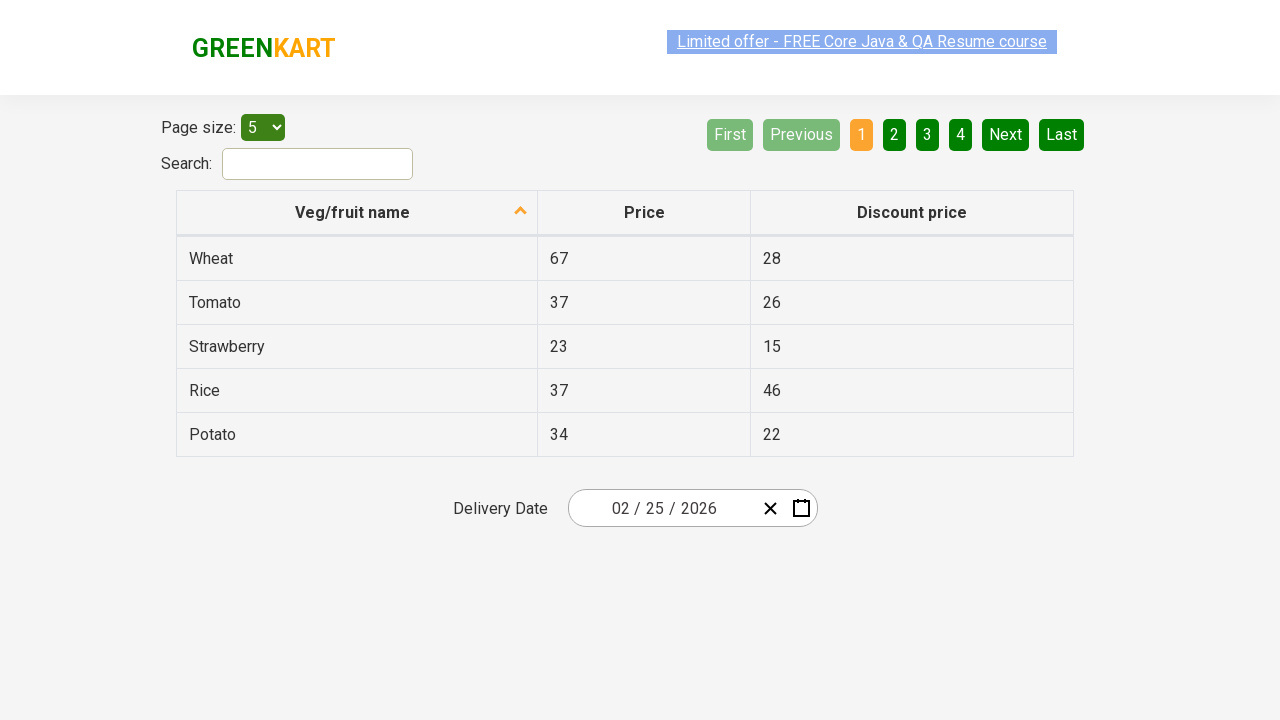

Clicked date field to open calendar at (662, 508) on .react-date-picker__inputGroup
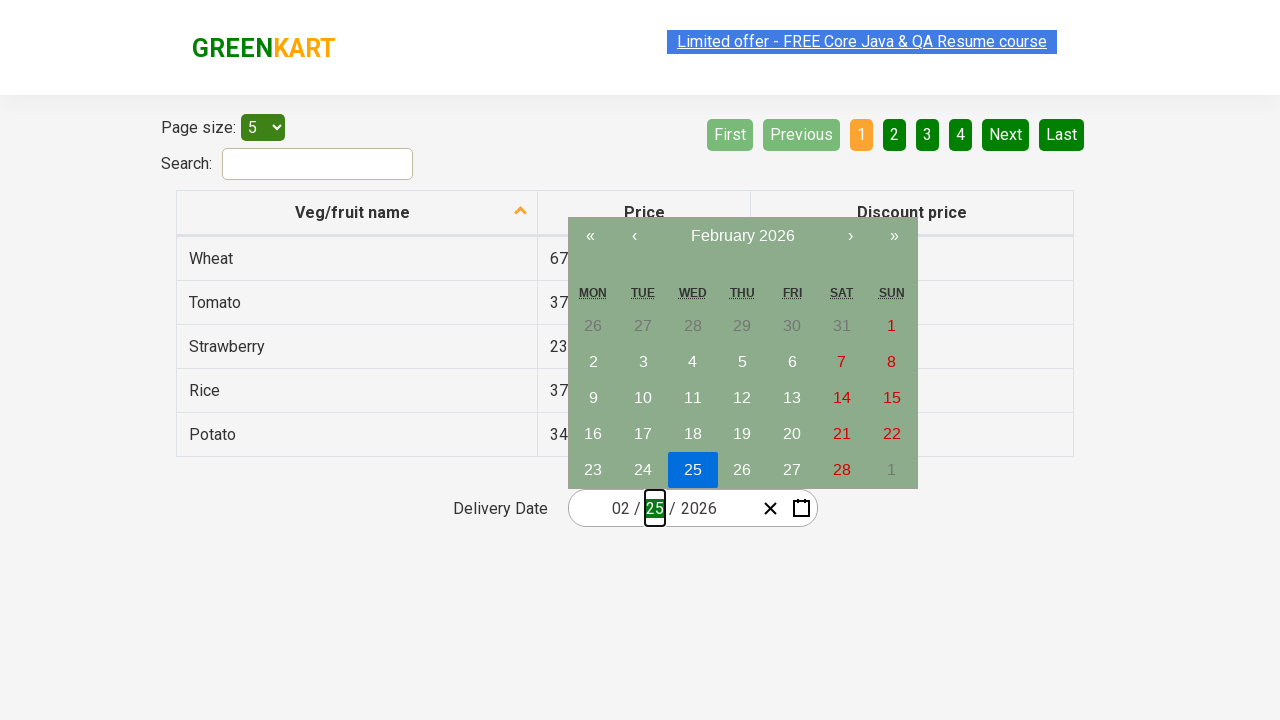

Clicked month-year label to navigate to year view at (742, 236) on .react-calendar__navigation__label
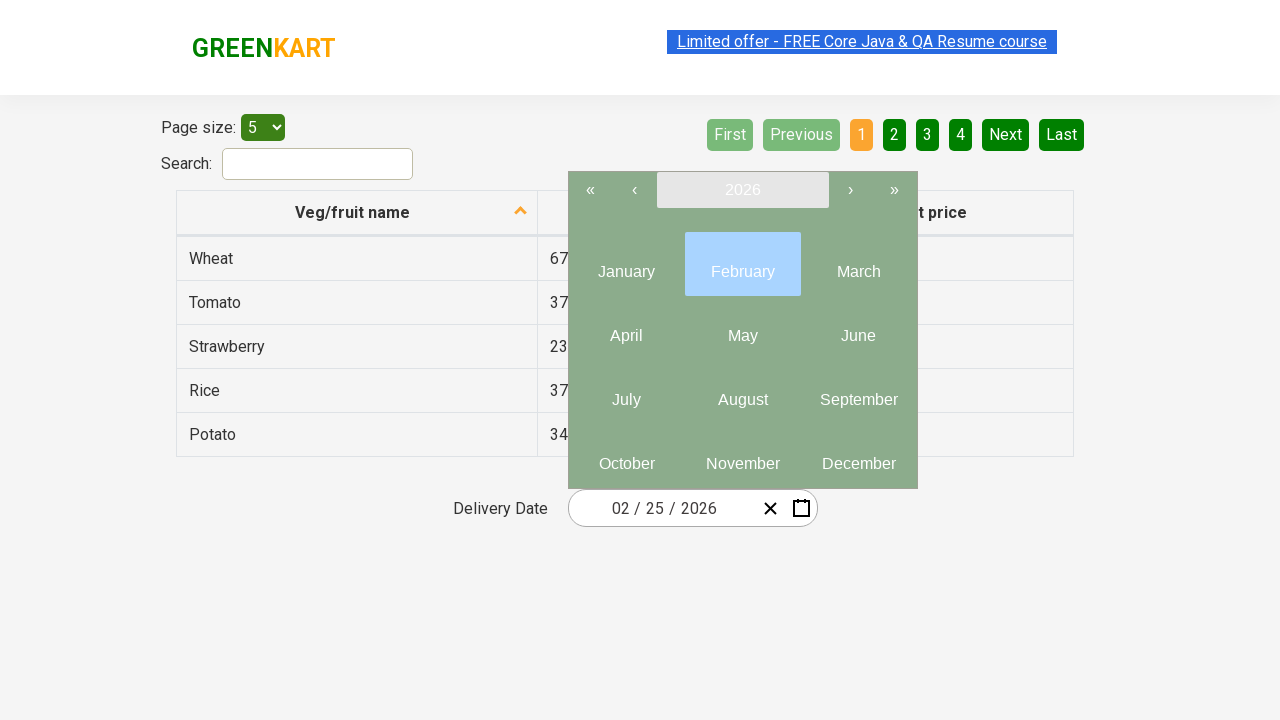

Clicked to navigate to decade view at (742, 190) on .react-calendar__navigation__label__labelText
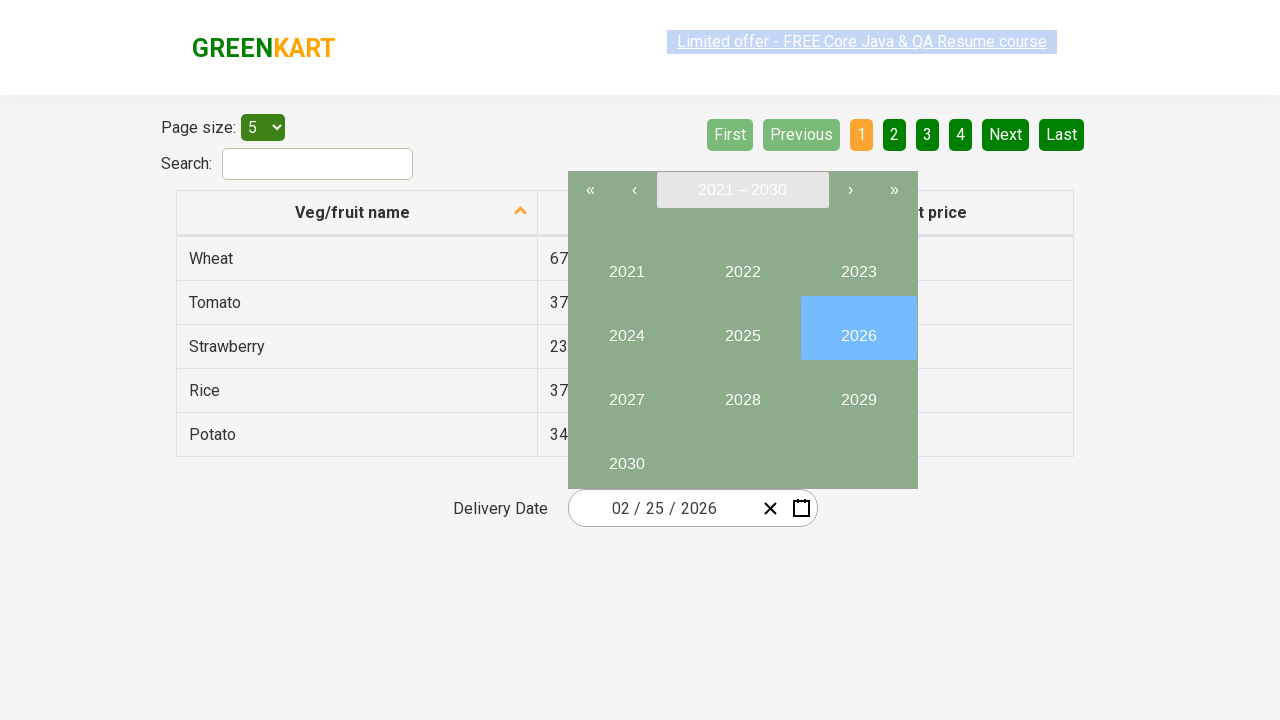

Selected year 2027 at (626, 392) on button:text('2027')
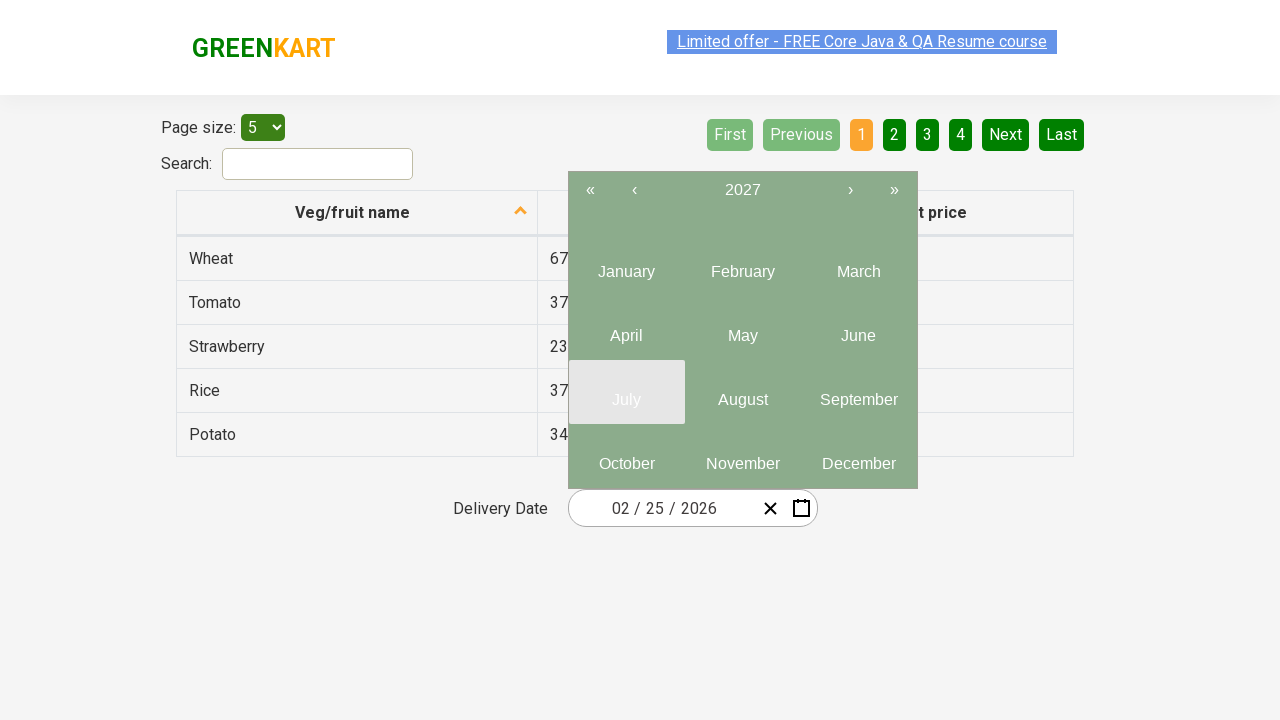

Selected June as the month at (858, 328) on .react-calendar__year-view__months__month >> nth=5
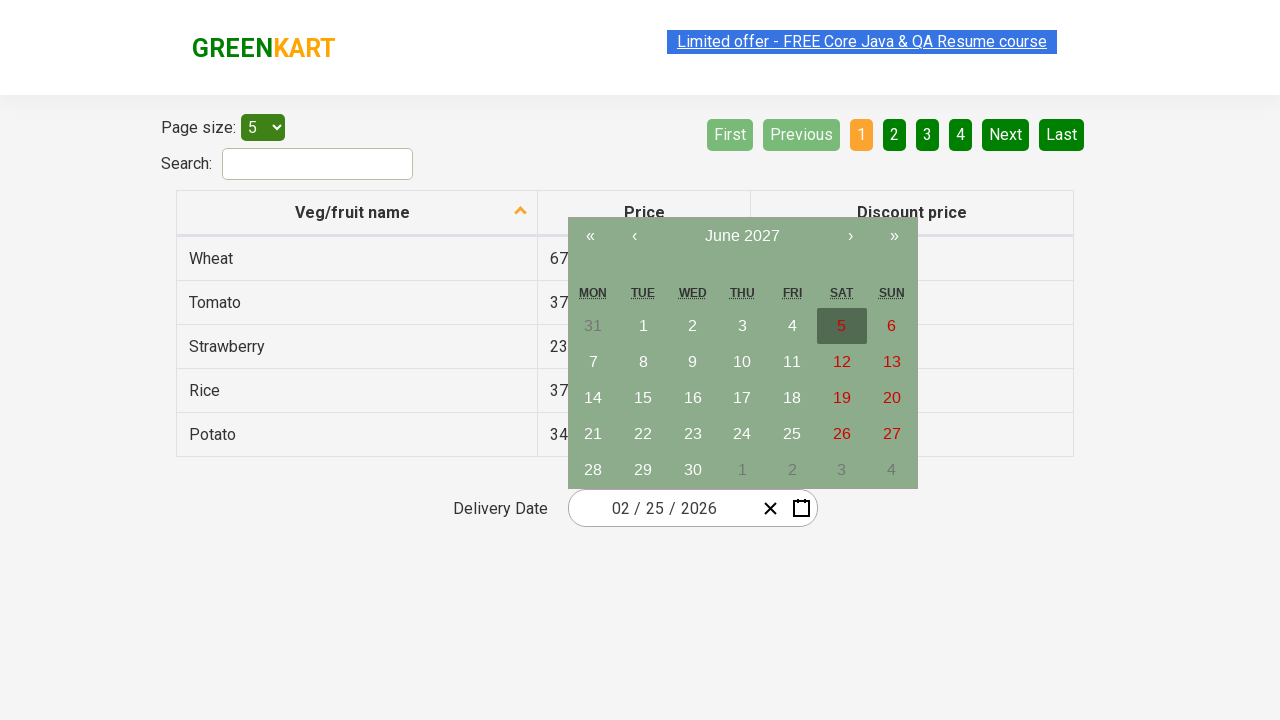

Selected day 15 from calendar at (643, 398) on abbr[aria-label*='15']
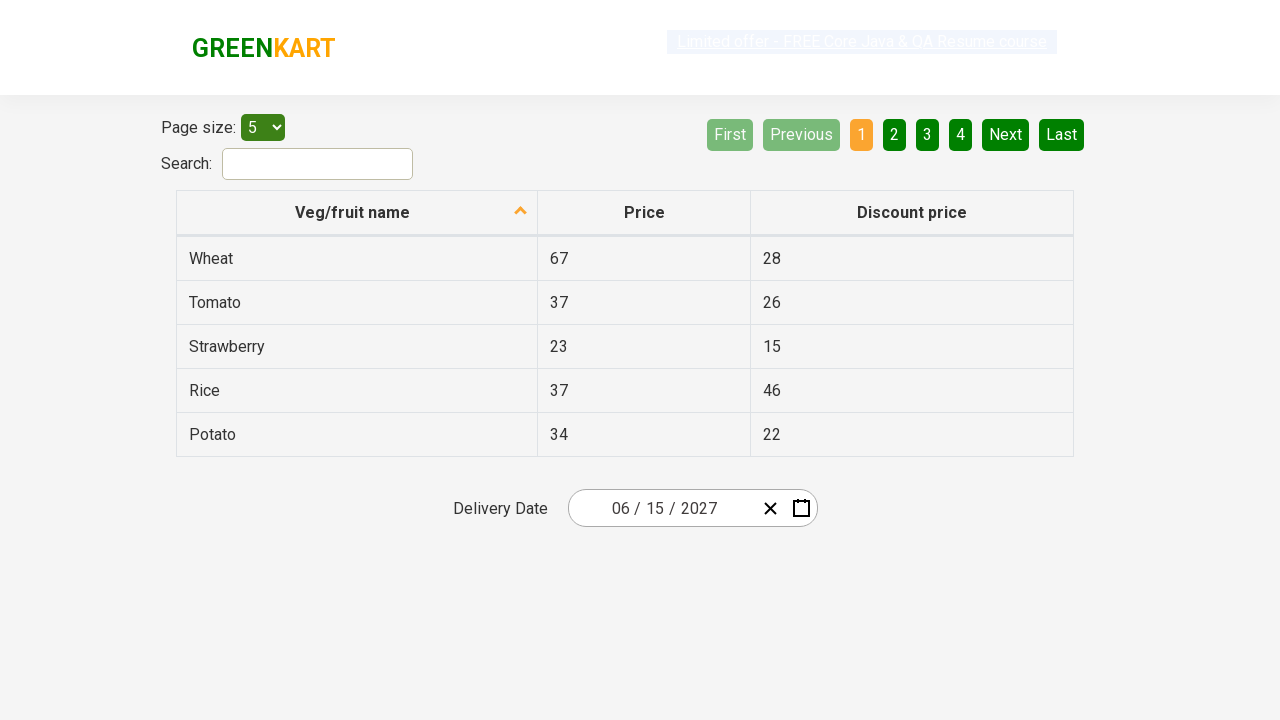

Verified date component 0: expected '6', got '6'
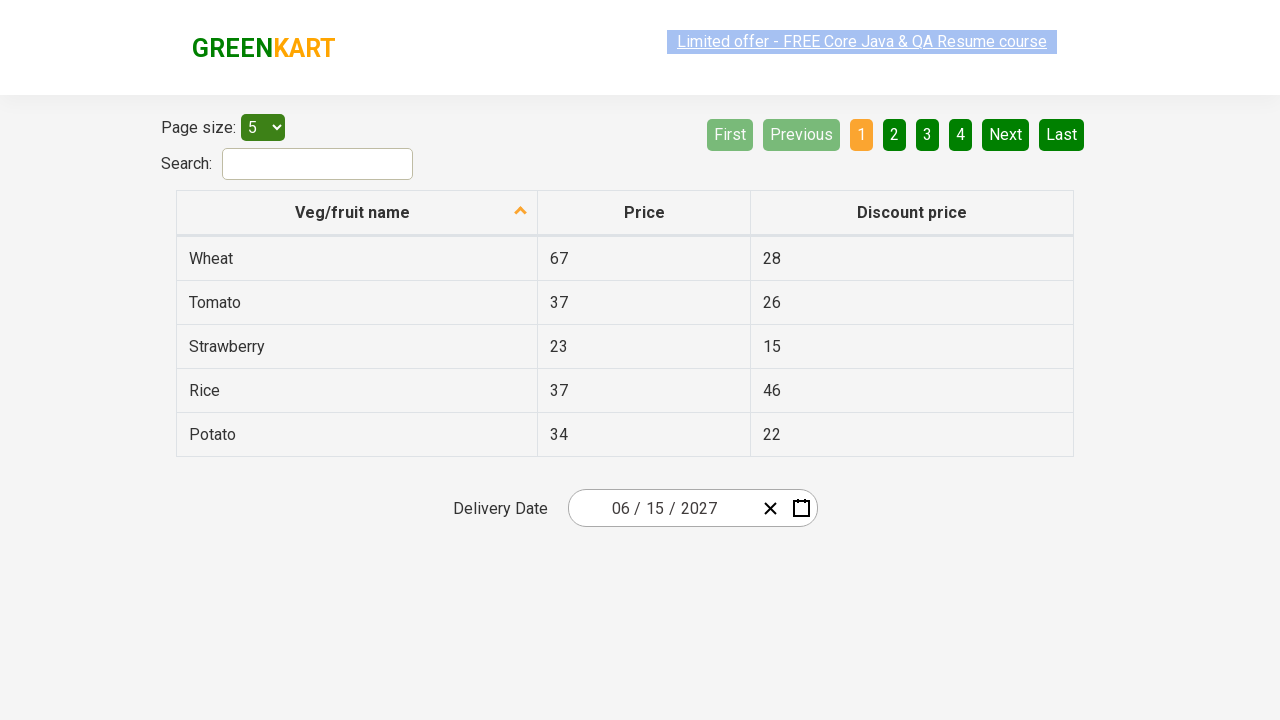

Verified date component 1: expected '15', got '15'
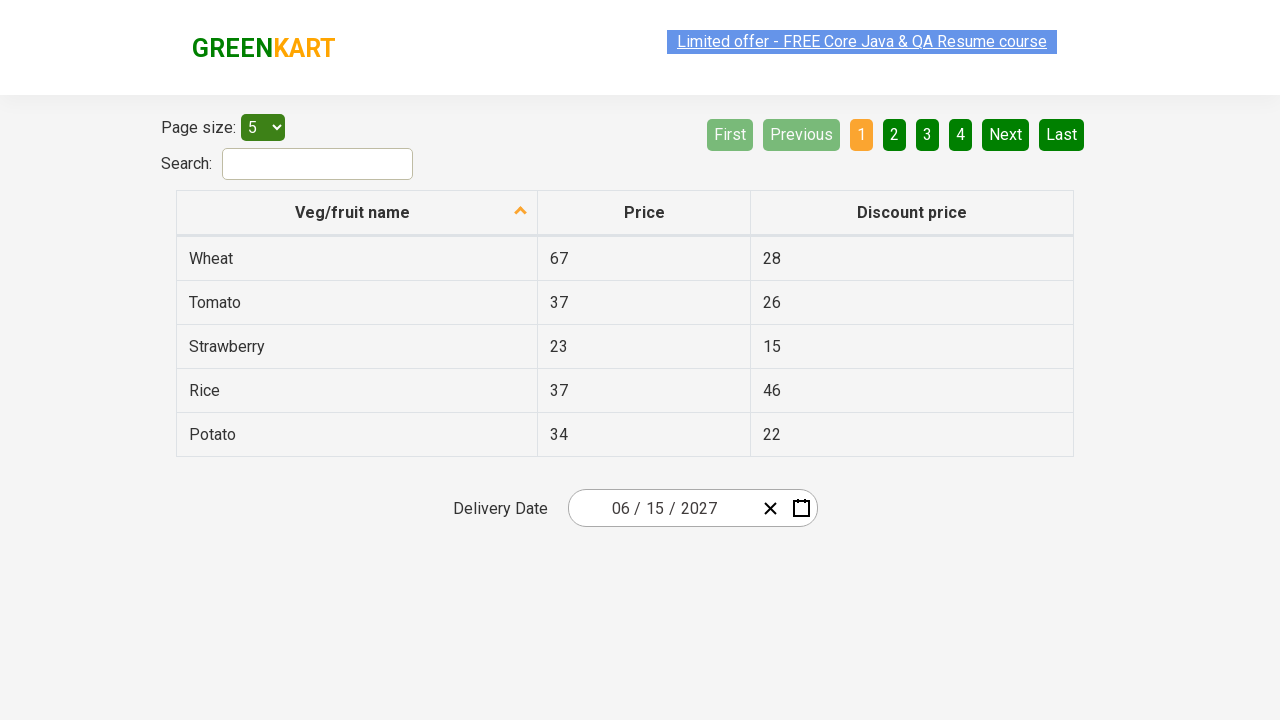

Verified date component 2: expected '2027', got '2027'
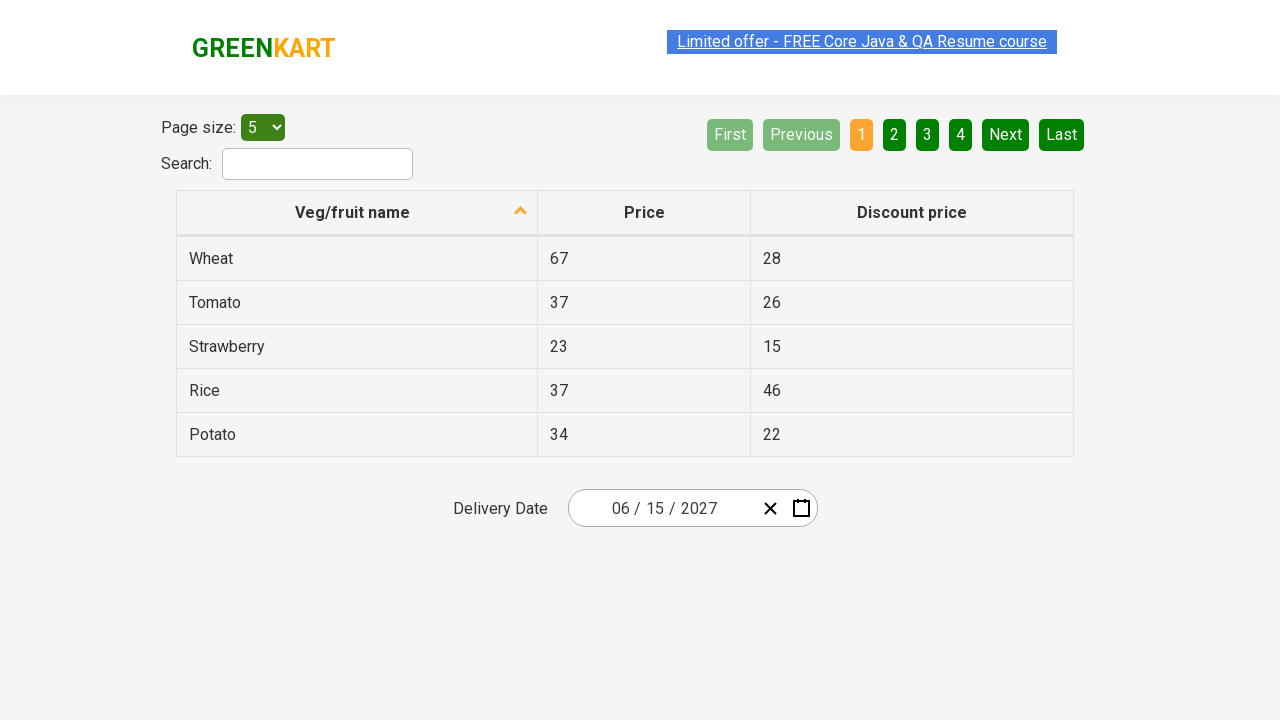

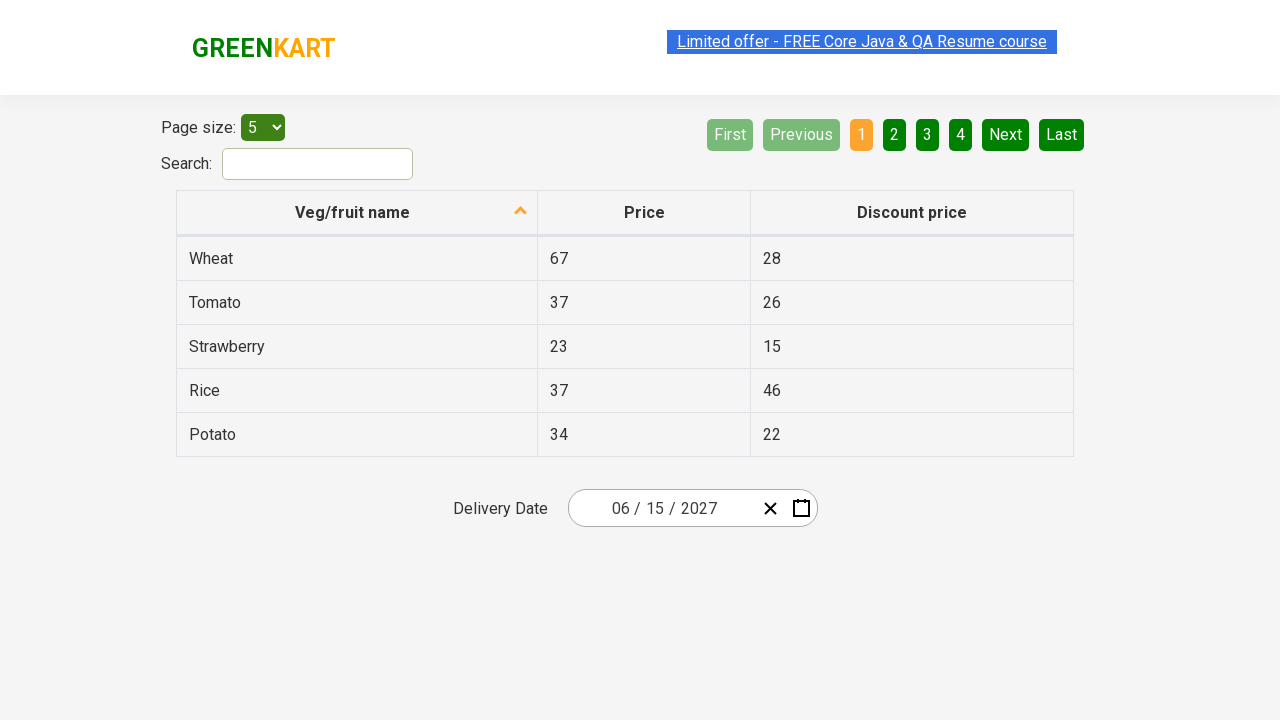